Tests a math quiz page by reading a value, calculating a mathematical formula (log of absolute value of 12*sin(x)), filling in the answer, checking two checkboxes, and submitting the form

Starting URL: http://suninjuly.github.io/math.html

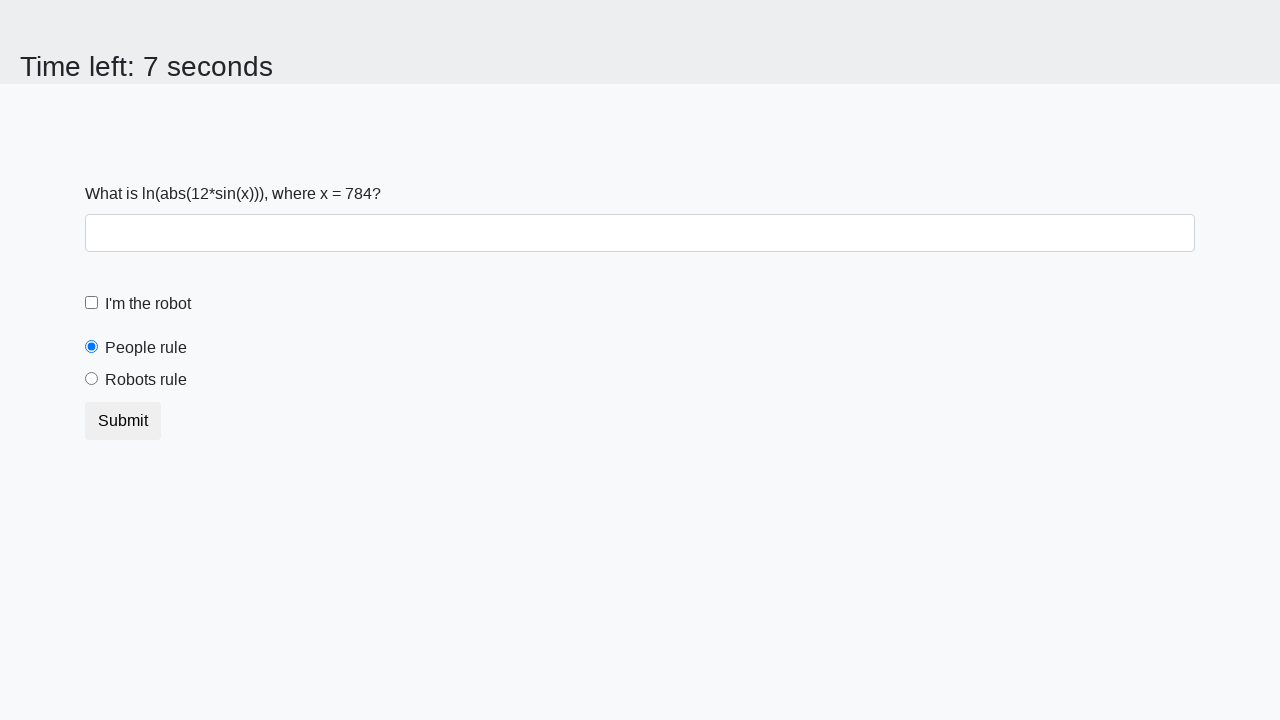

Retrieved x value from the page element
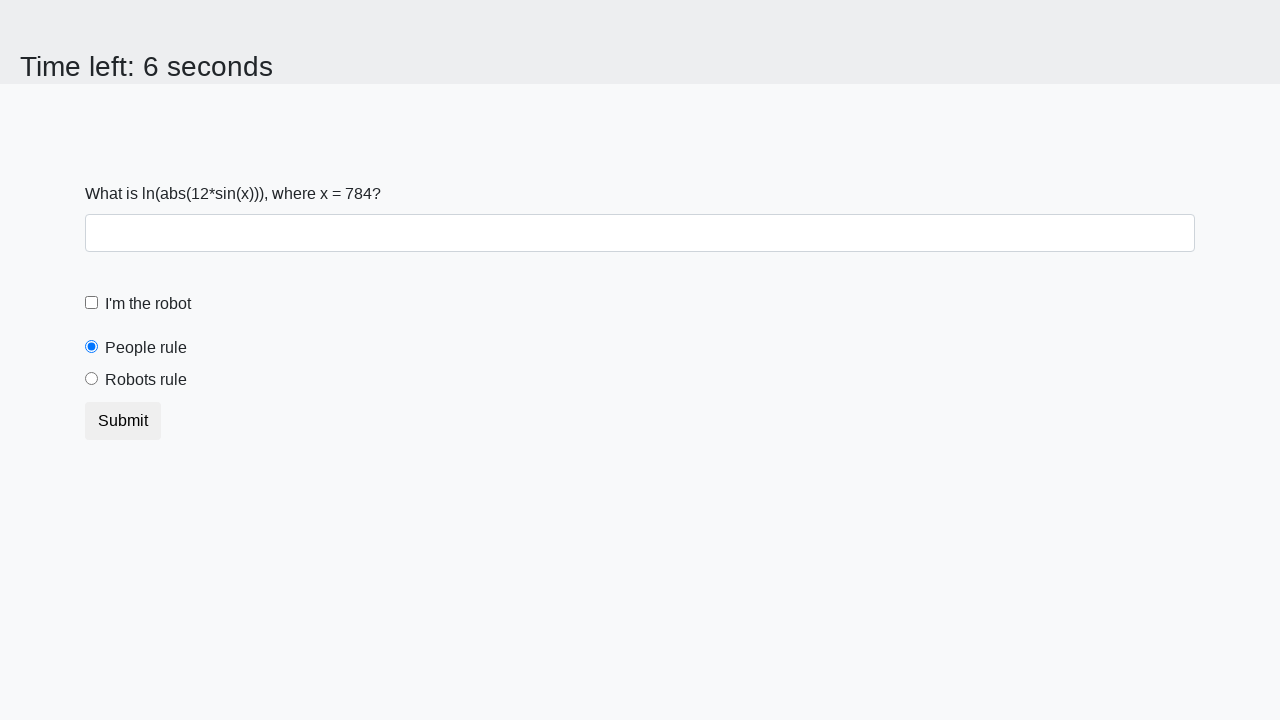

Calculated answer using formula log(abs(12*sin(x))): 2.469930978157057
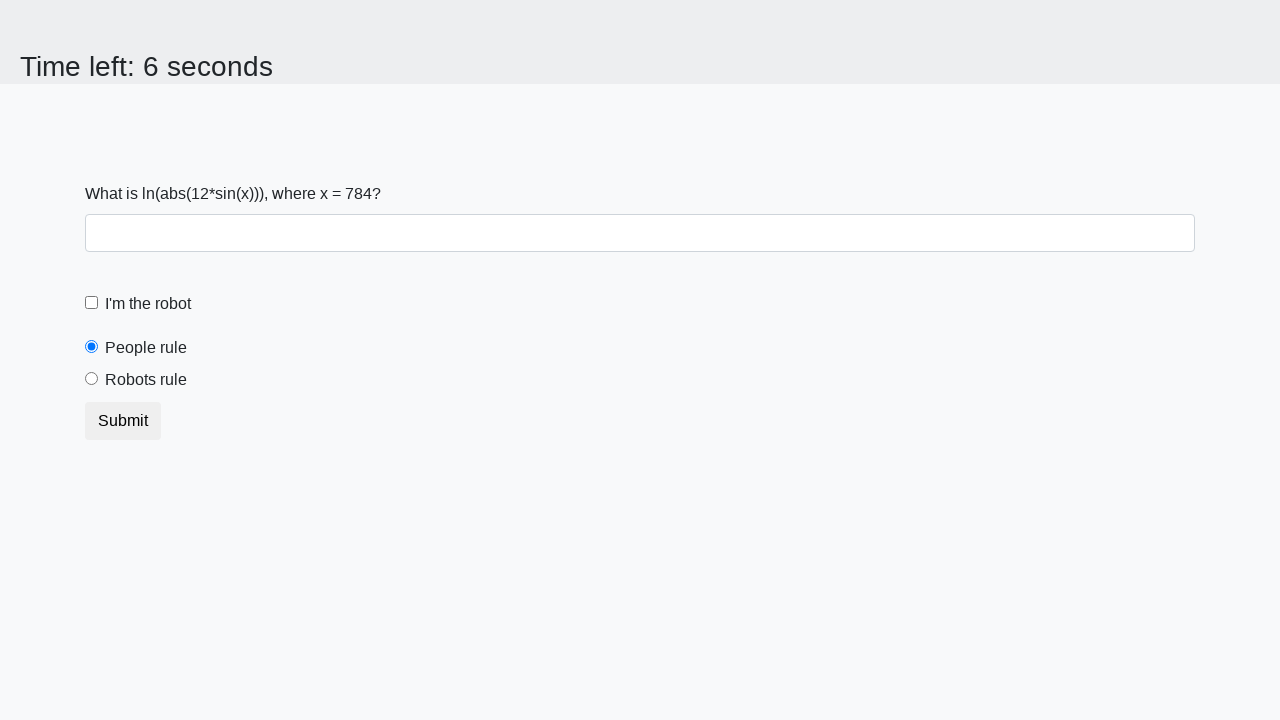

Filled in the calculated answer in the answer field on #answer
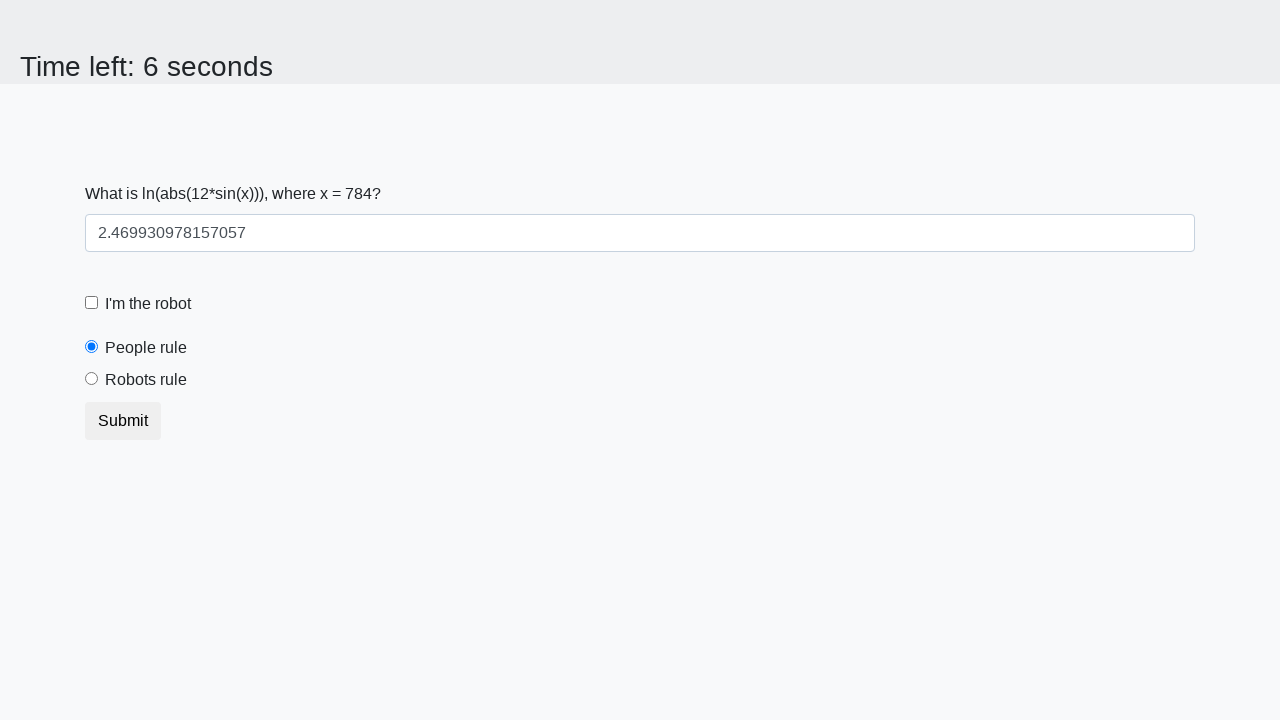

Clicked the robot checkbox at (148, 304) on [for='robotCheckbox']
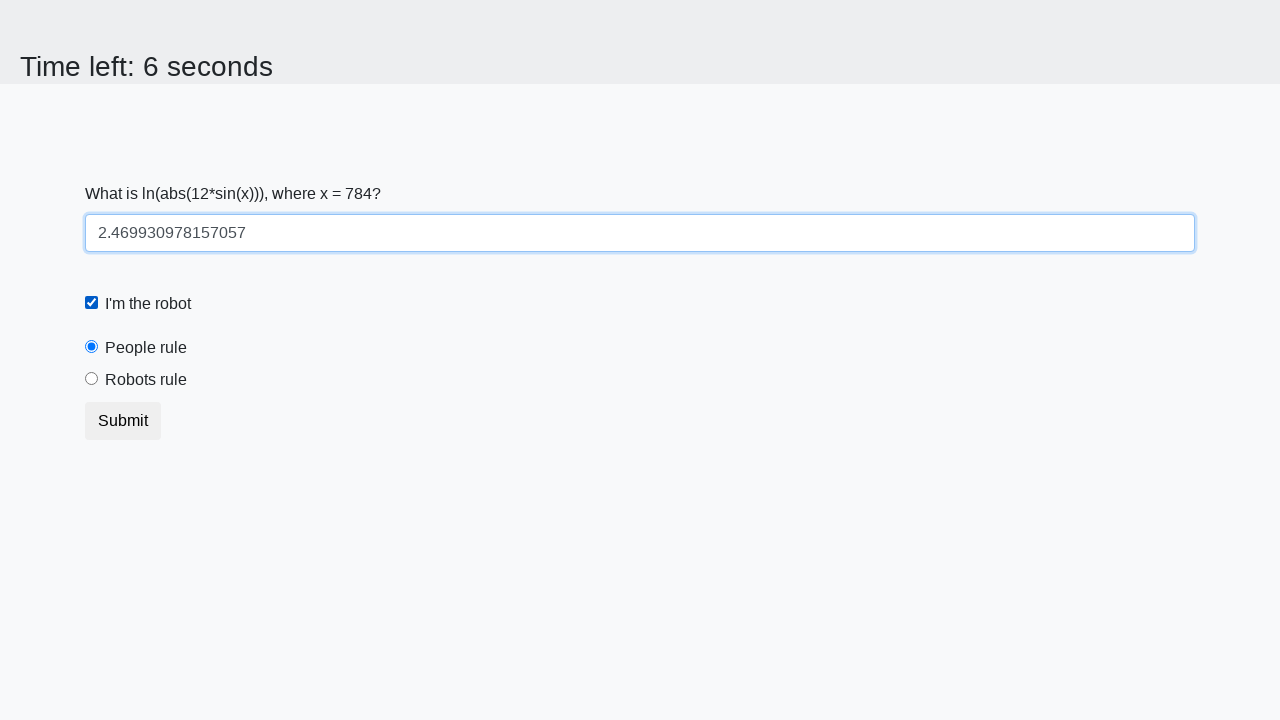

Clicked the robots rule radio button at (146, 380) on [for='robotsRule']
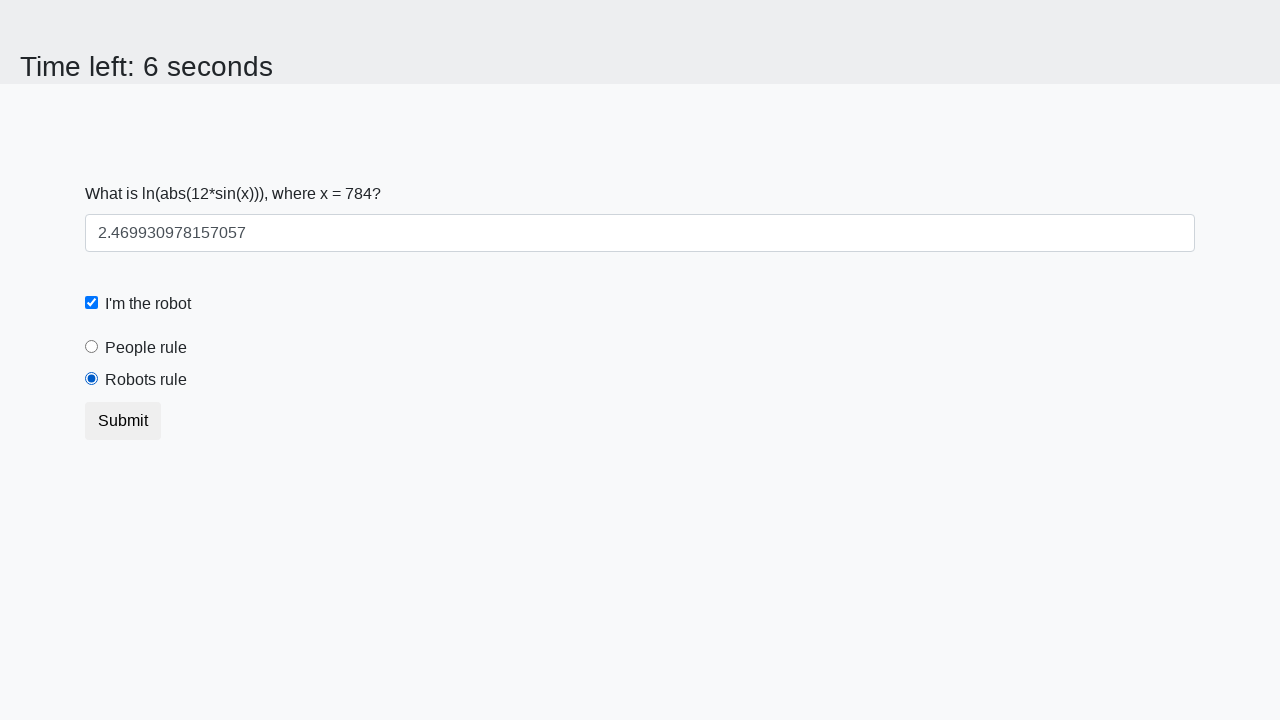

Clicked the Submit button to submit the math quiz form at (123, 421) on xpath=//button[text()='Submit']
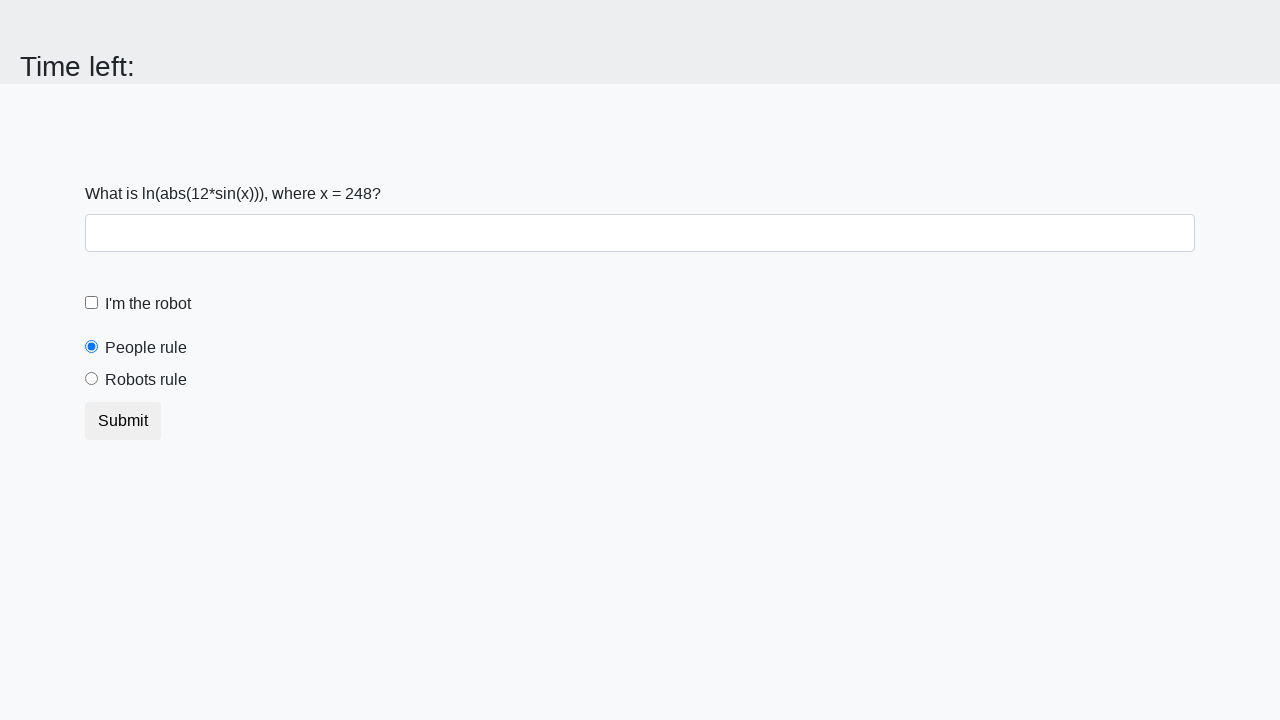

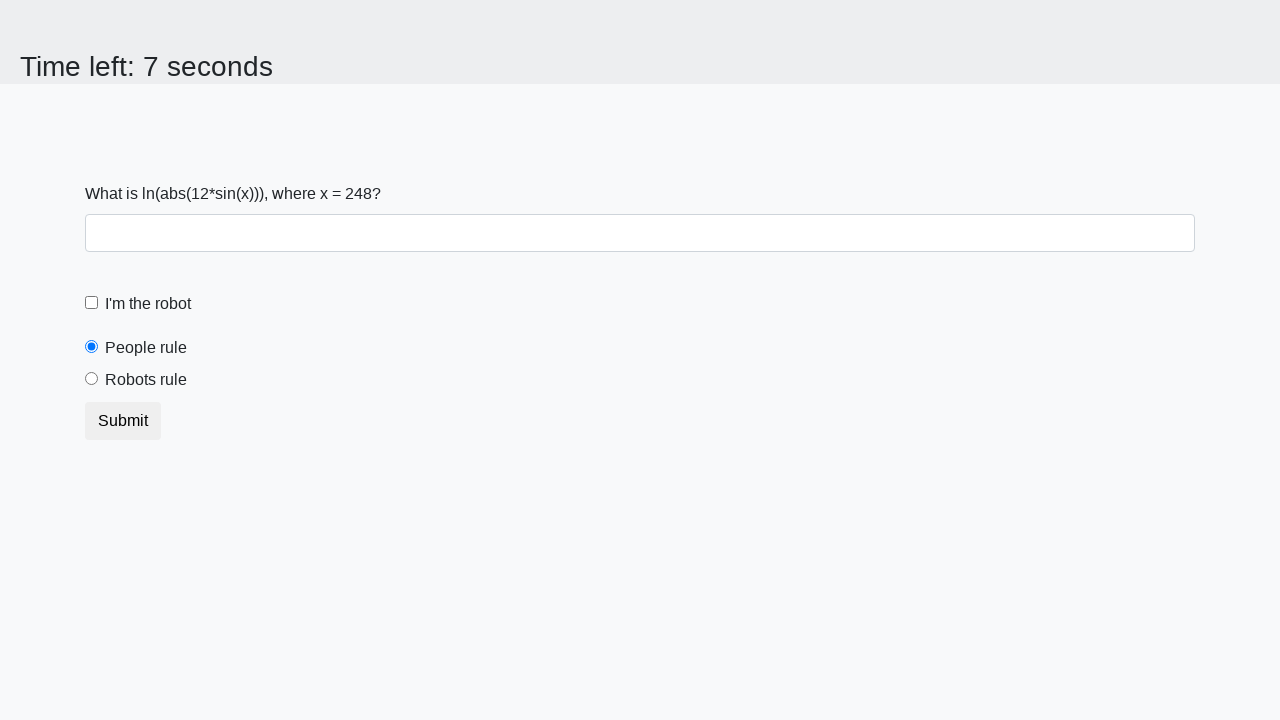